Expands all game history details by clicking the dropdown buttons for each game entry

Starting URL: https://na.op.gg/summoner/userName=TestPlayer123

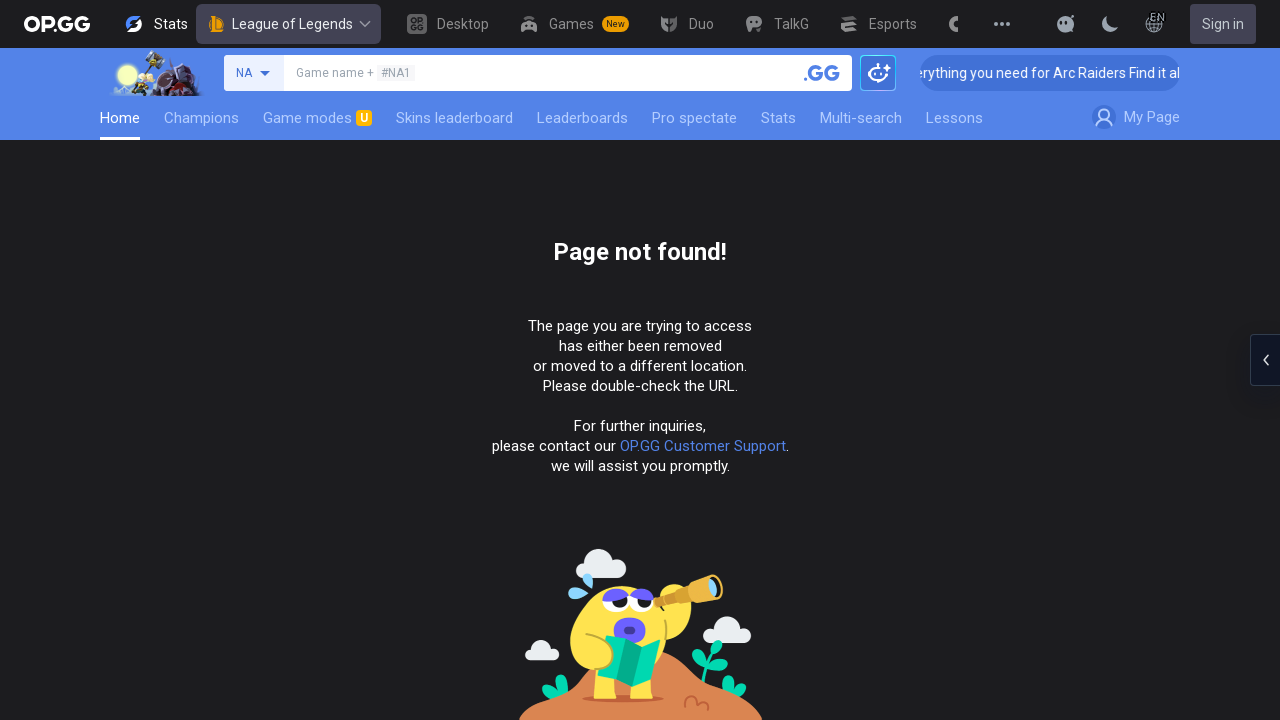

Navigated to OP.GG summoner page for TestPlayer123
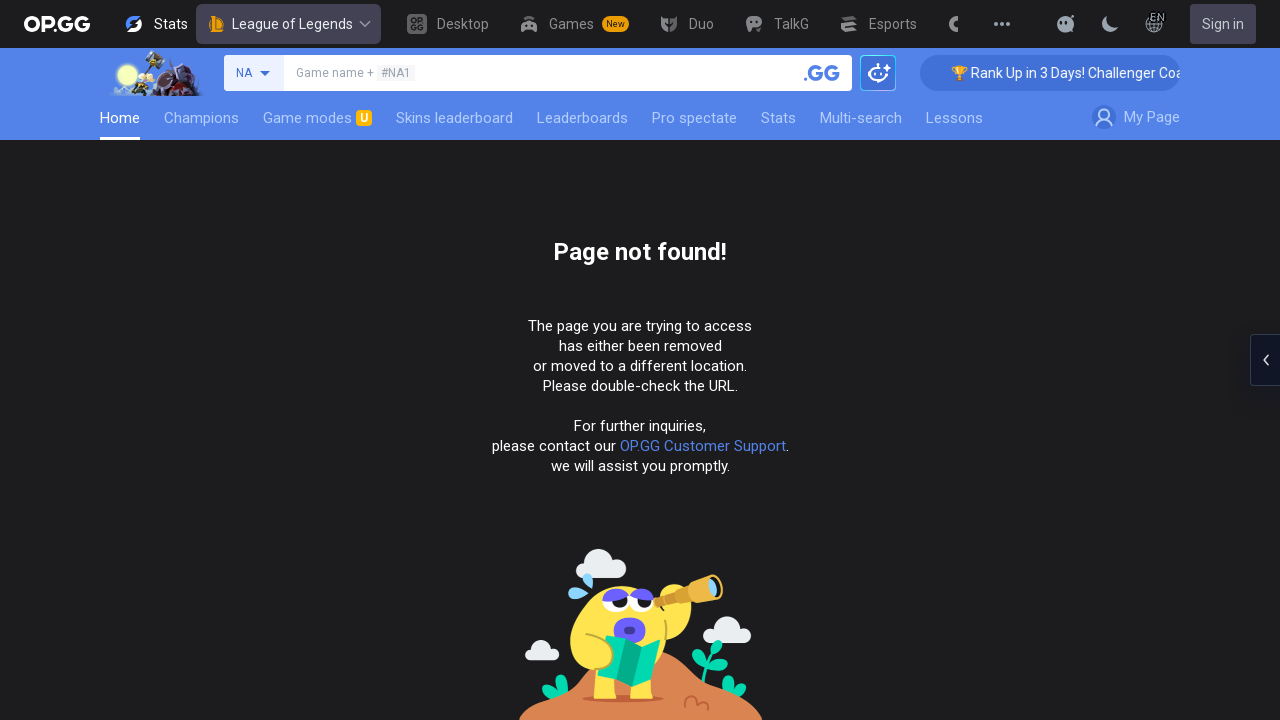

Located all game history dropdown buttons
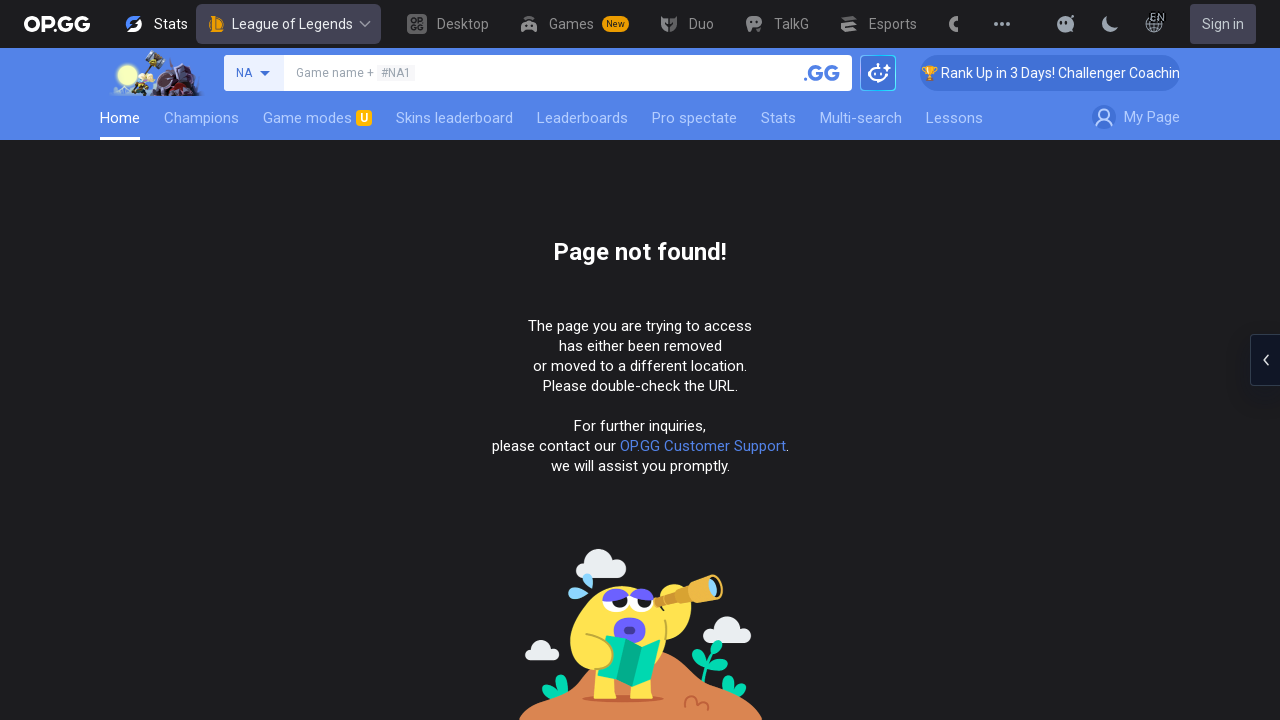

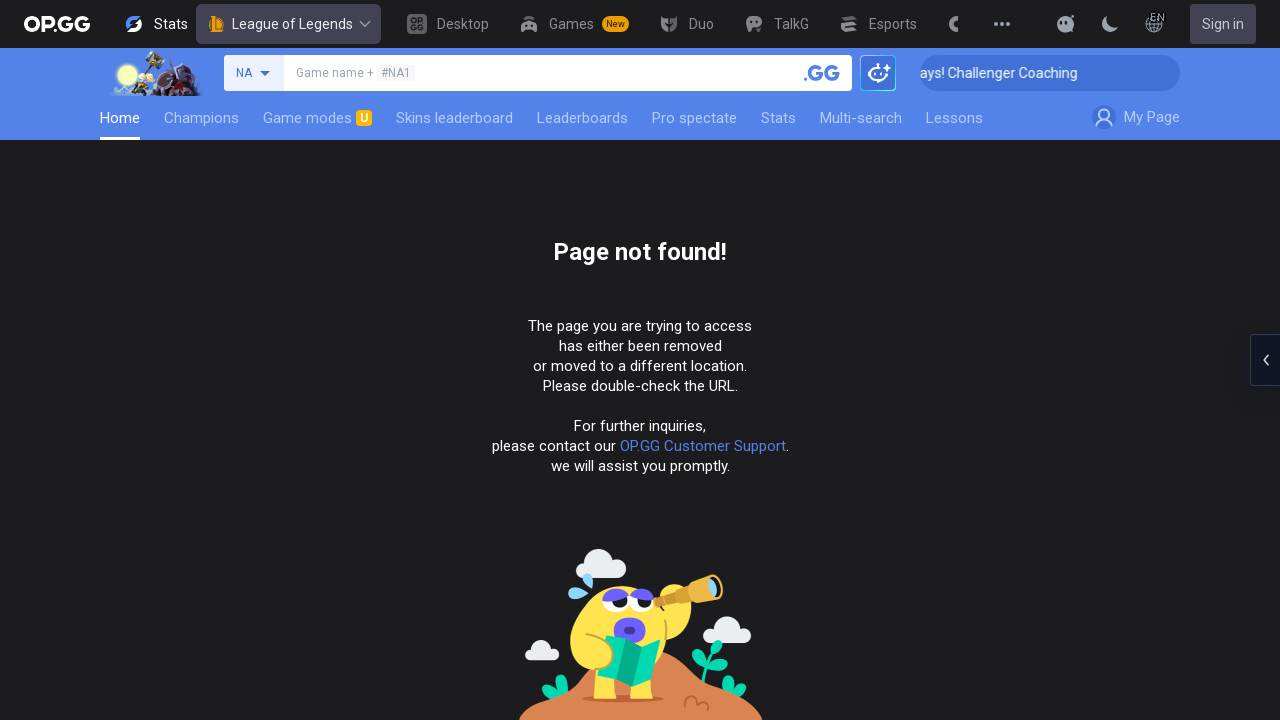